Tests browser window handling by opening multiple child windows through button clicks

Starting URL: https://demoqa.com/browser-windows

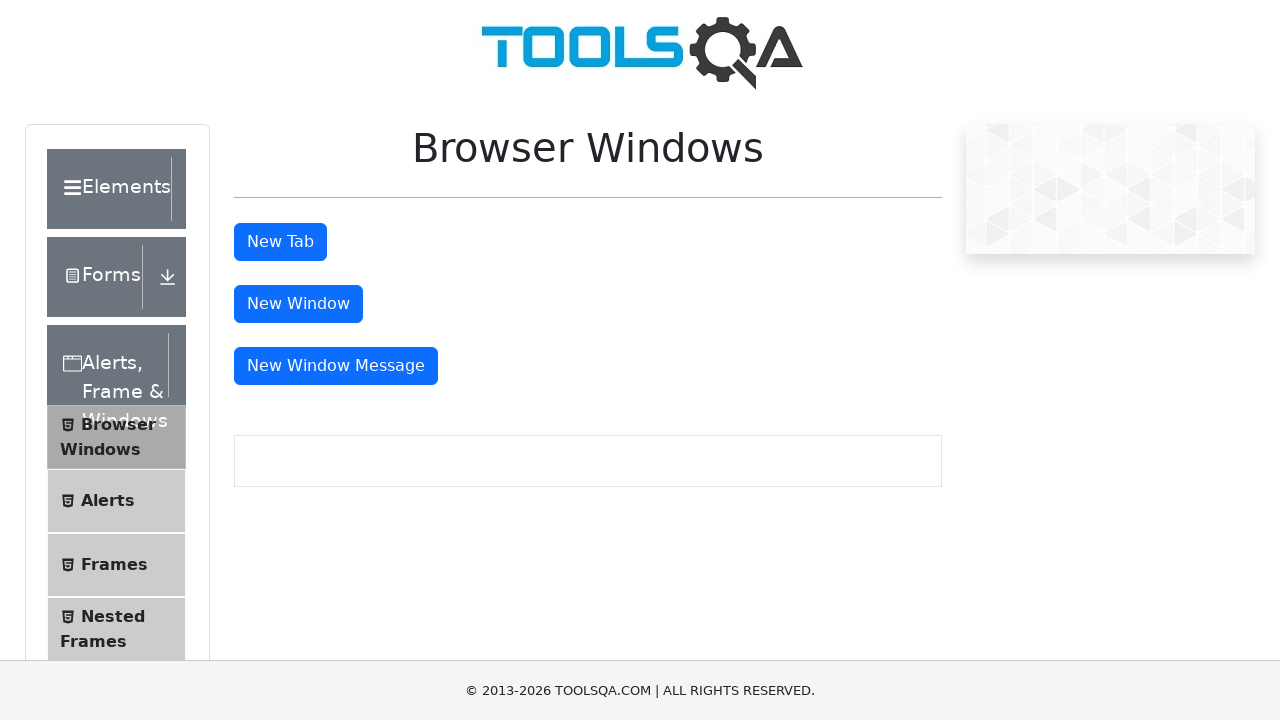

Clicked button to open new window at (298, 304) on #windowButton
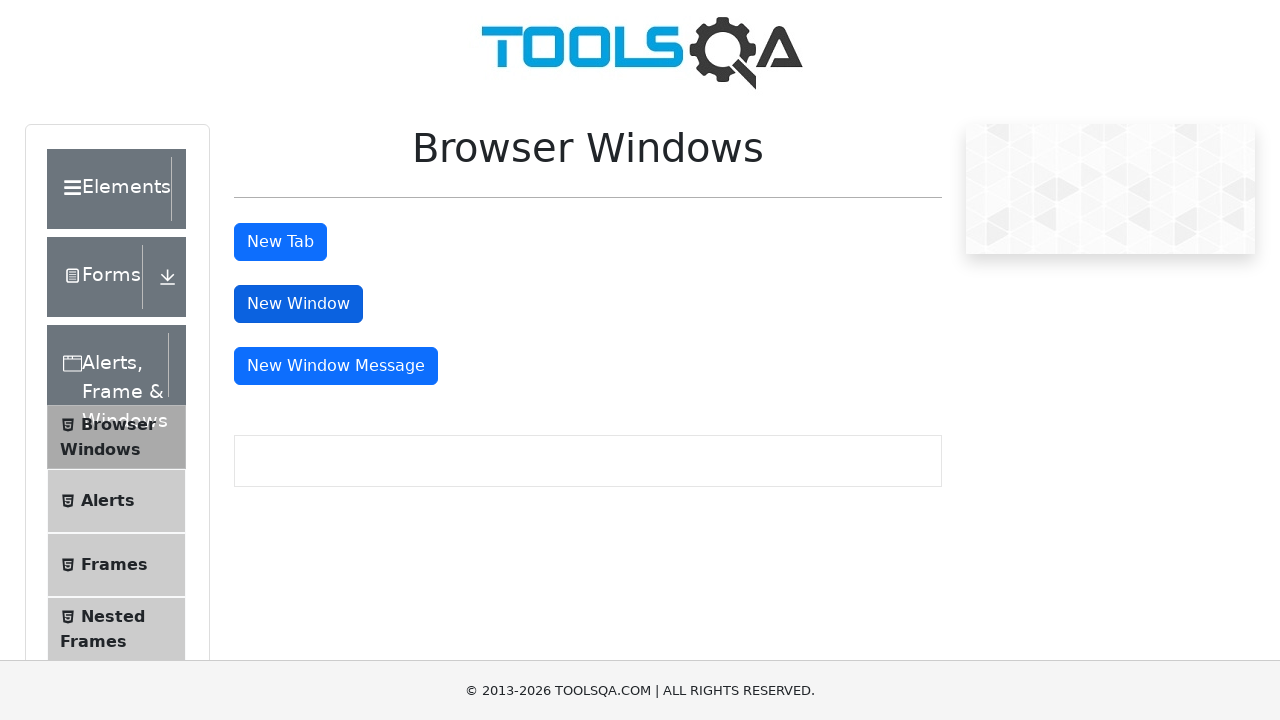

Clicked button to open message window at (336, 366) on #messageWindowButton
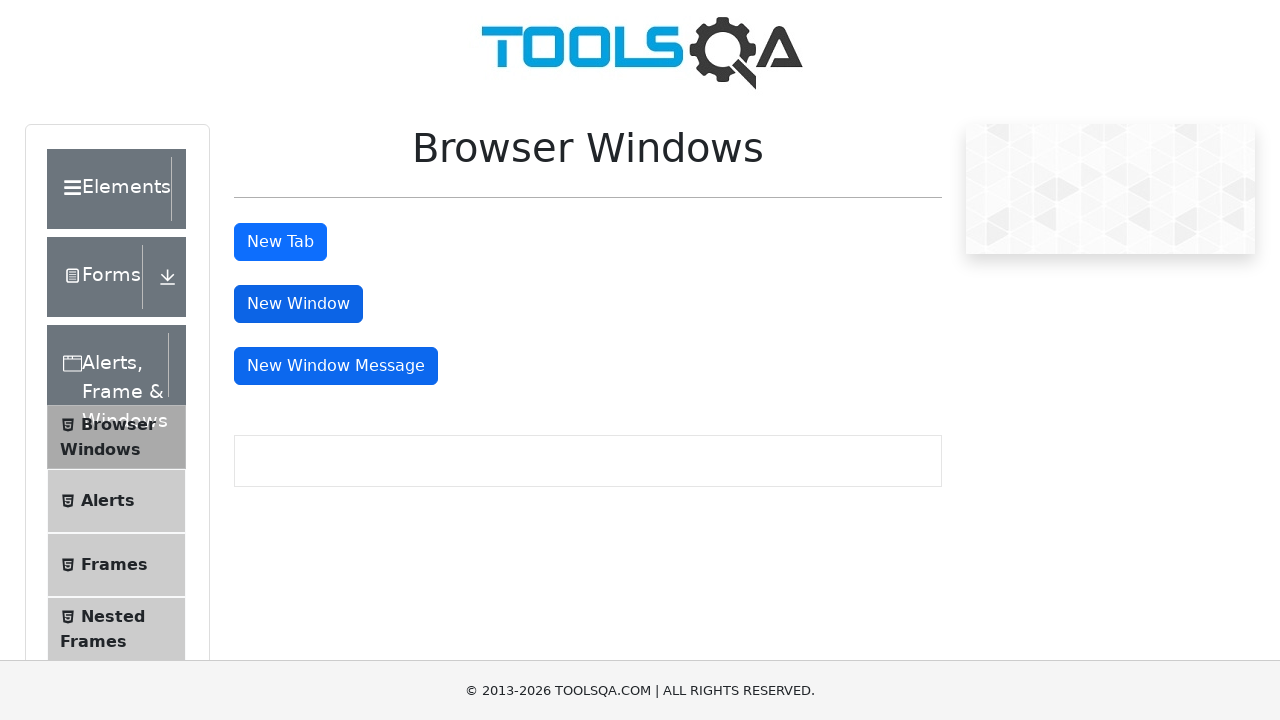

Retrieved all open windows - total: 3
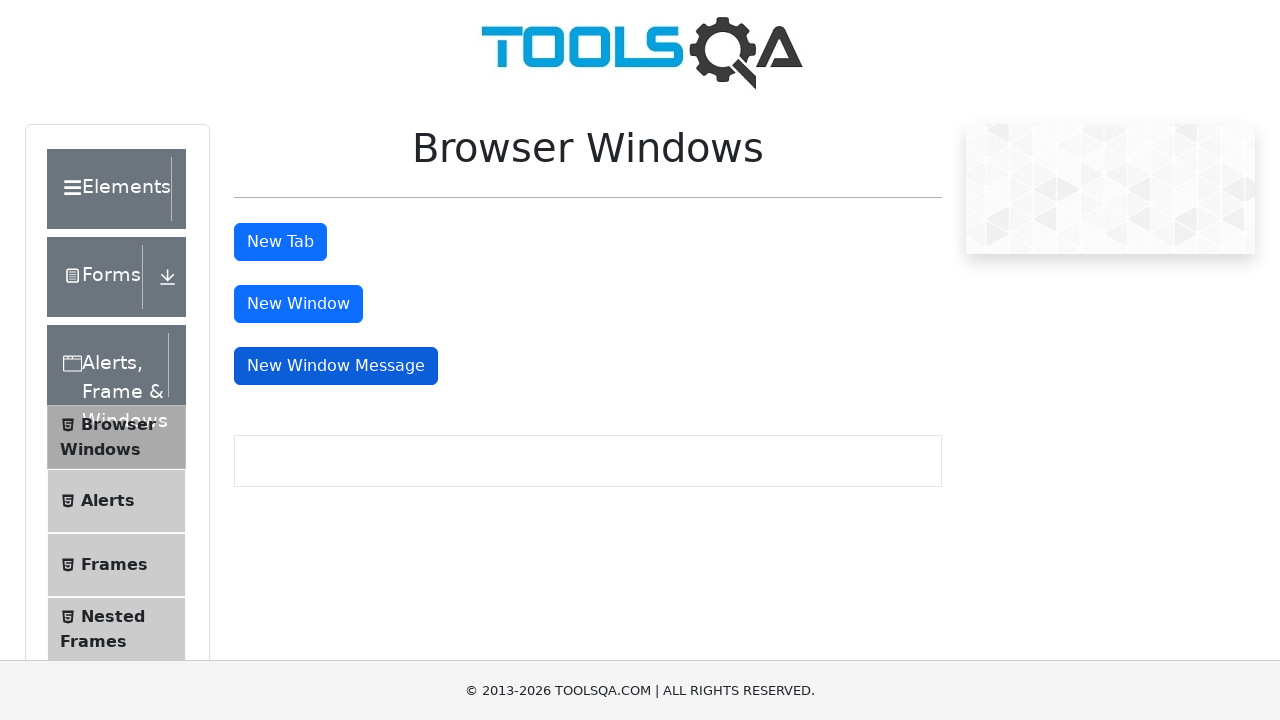

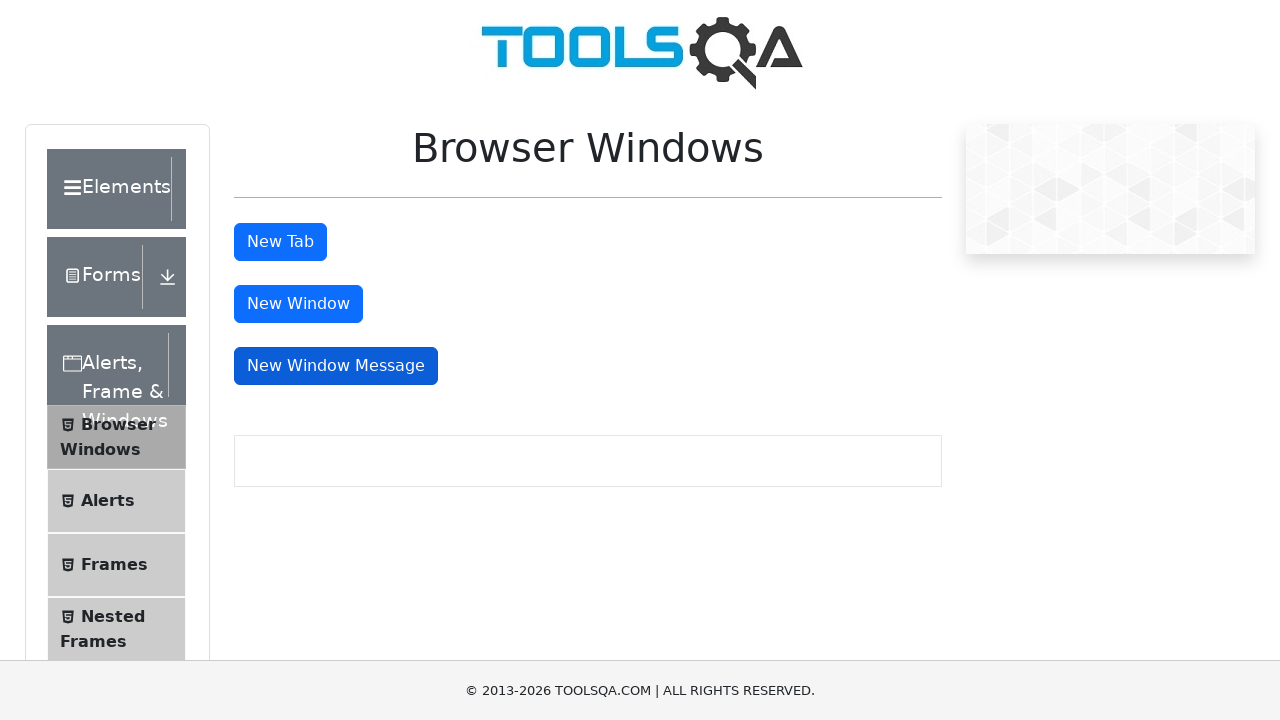